Tests a basic HTML form by filling username and password fields, submitting the form, and verifying the submitted username value appears in the results. This is a form testing page, not actual authentication.

Starting URL: https://testpages.eviltester.com/styled/basic-html-form-test.html

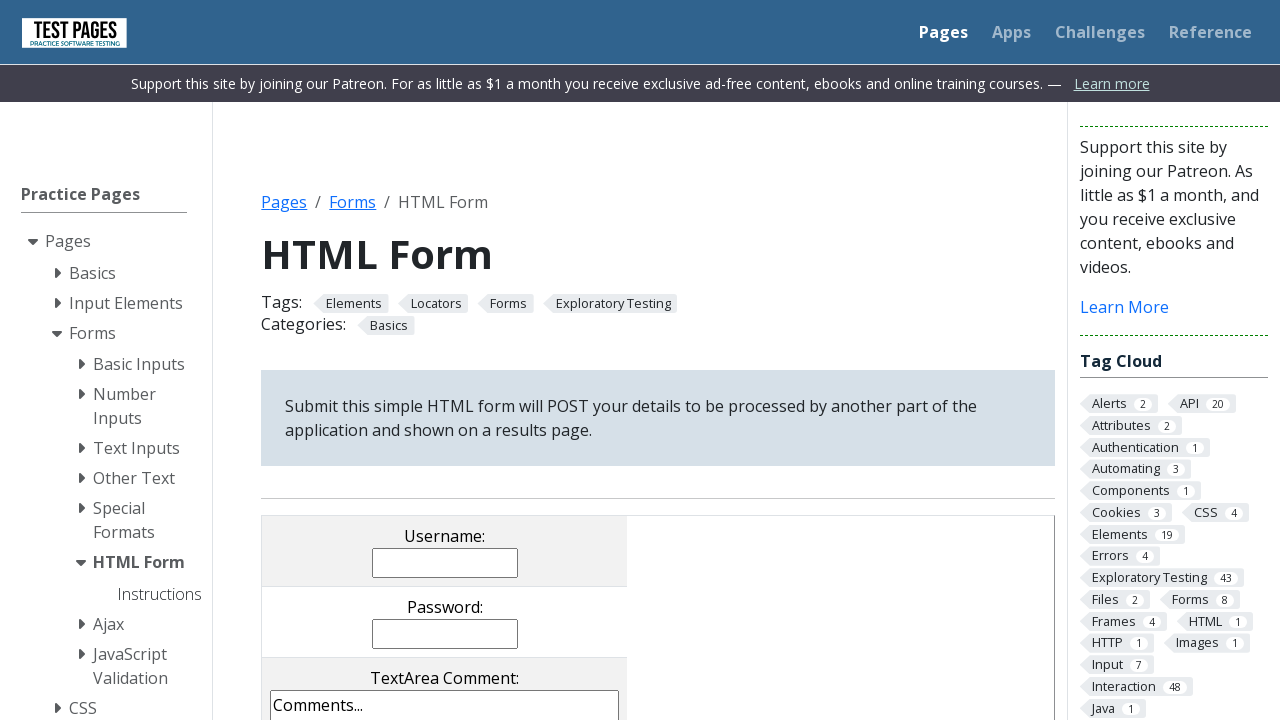

Filled username field with 'john_doe' on input[name='username']
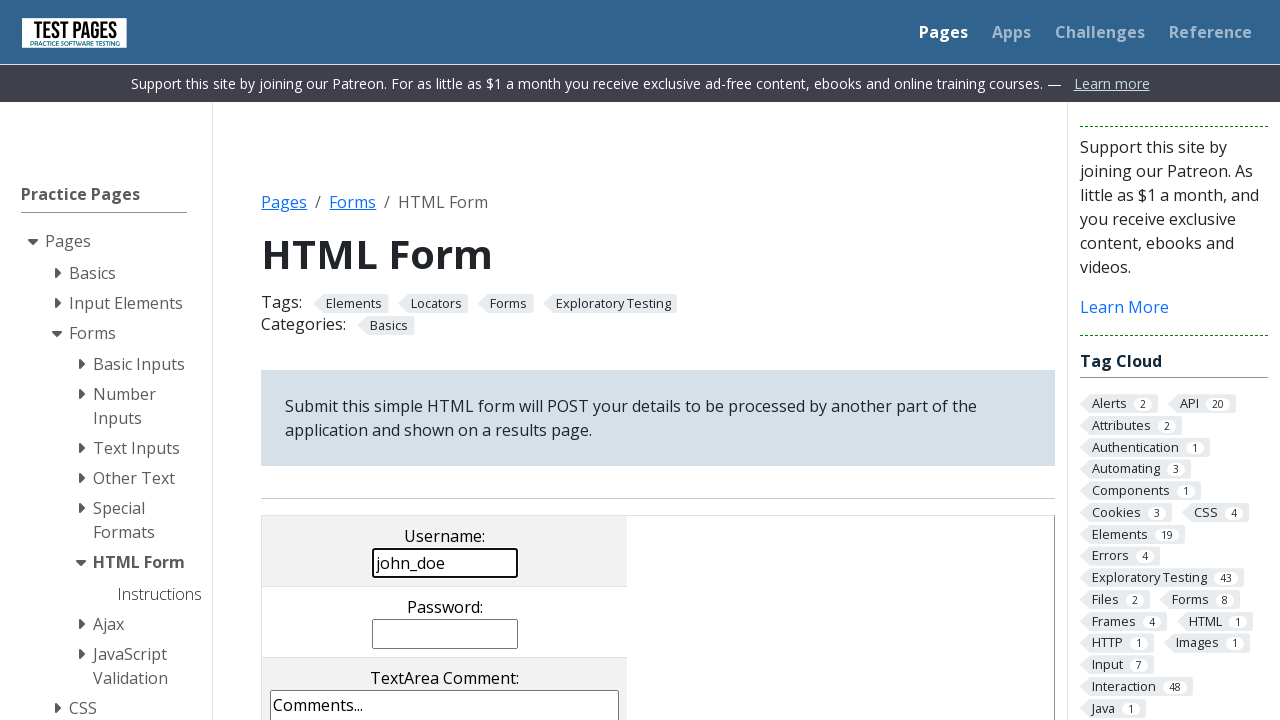

Filled password field with 'John.123' on input[name='password']
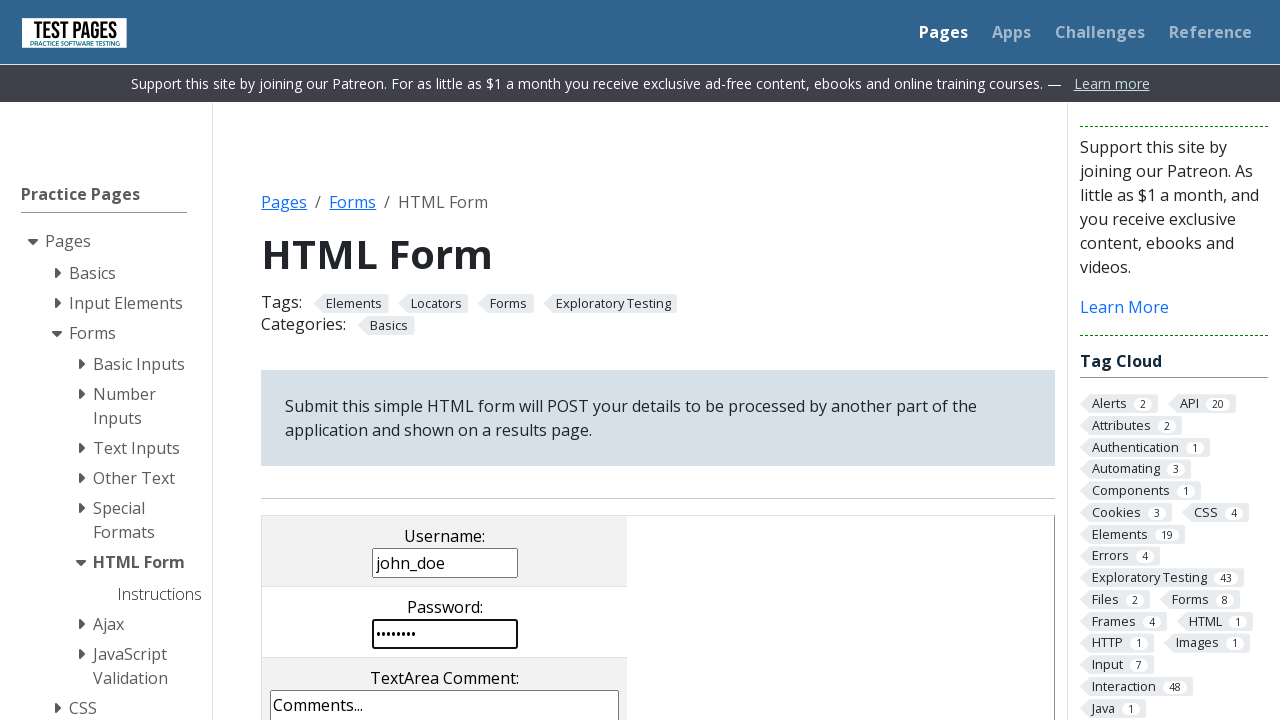

Clicked submit button to submit form at (504, 360) on input[value='submit']
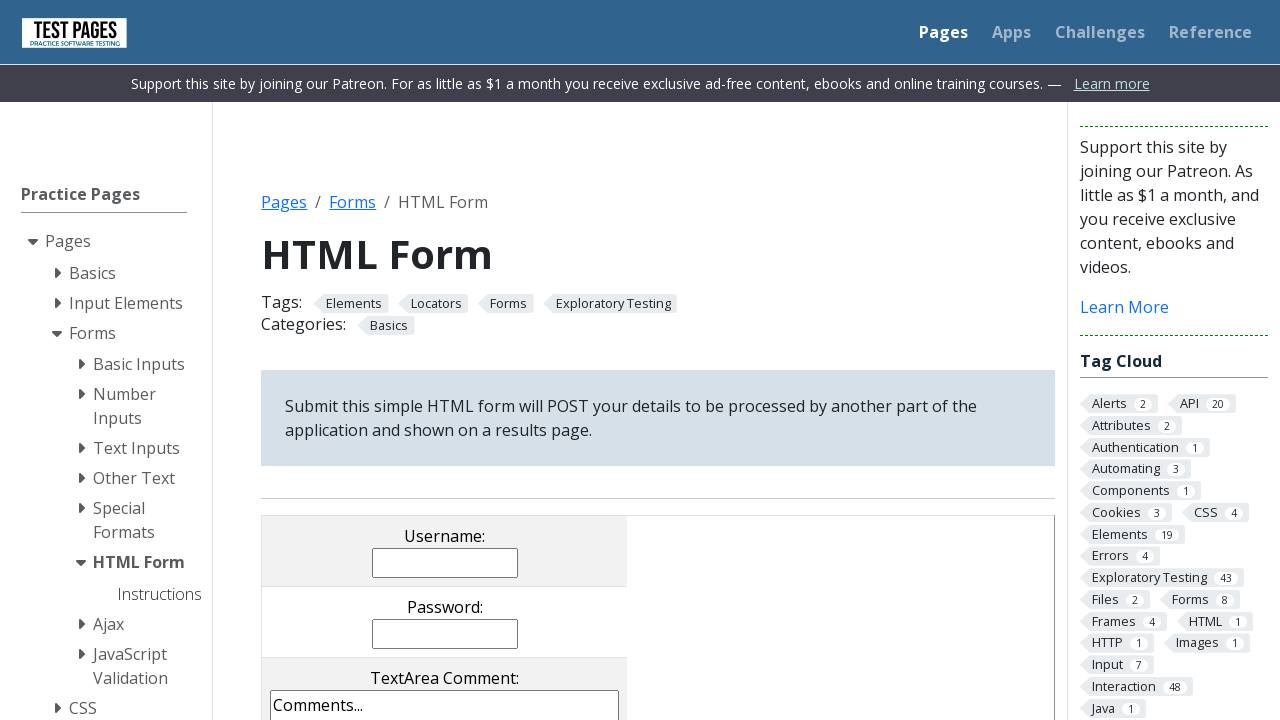

Form submission results loaded and username field appeared
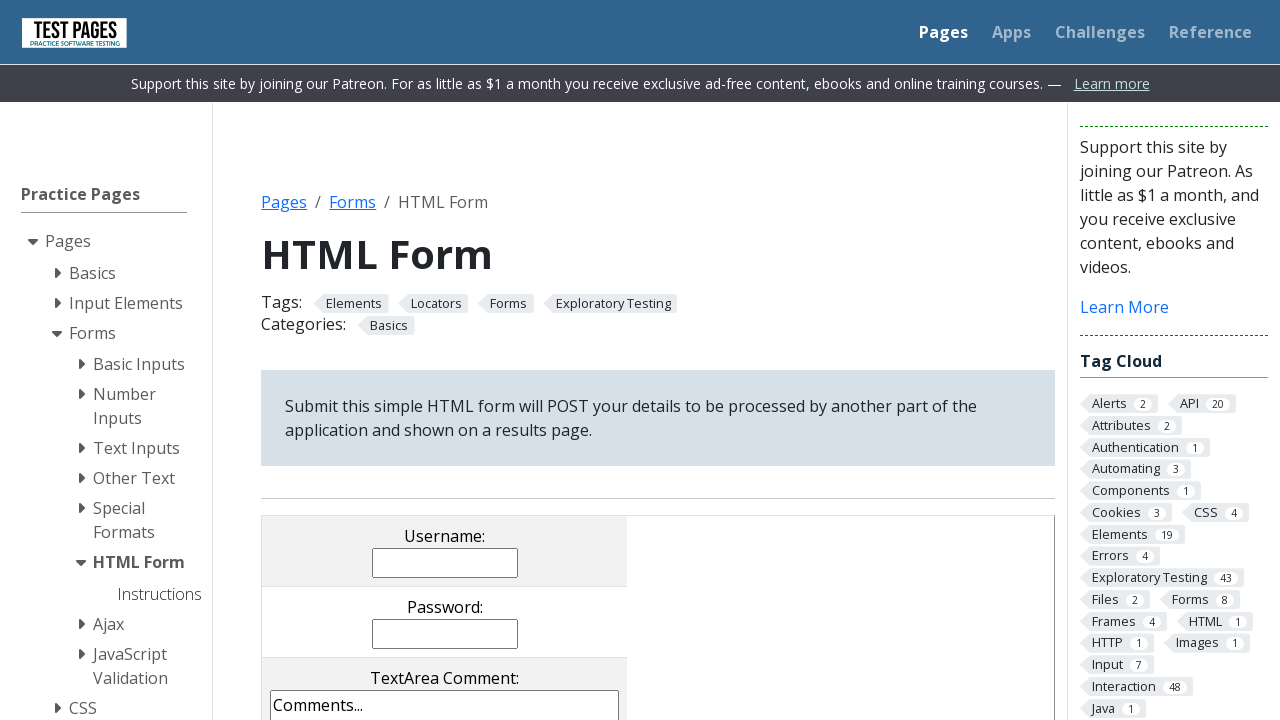

Retrieved submitted username value: 'john_doe'
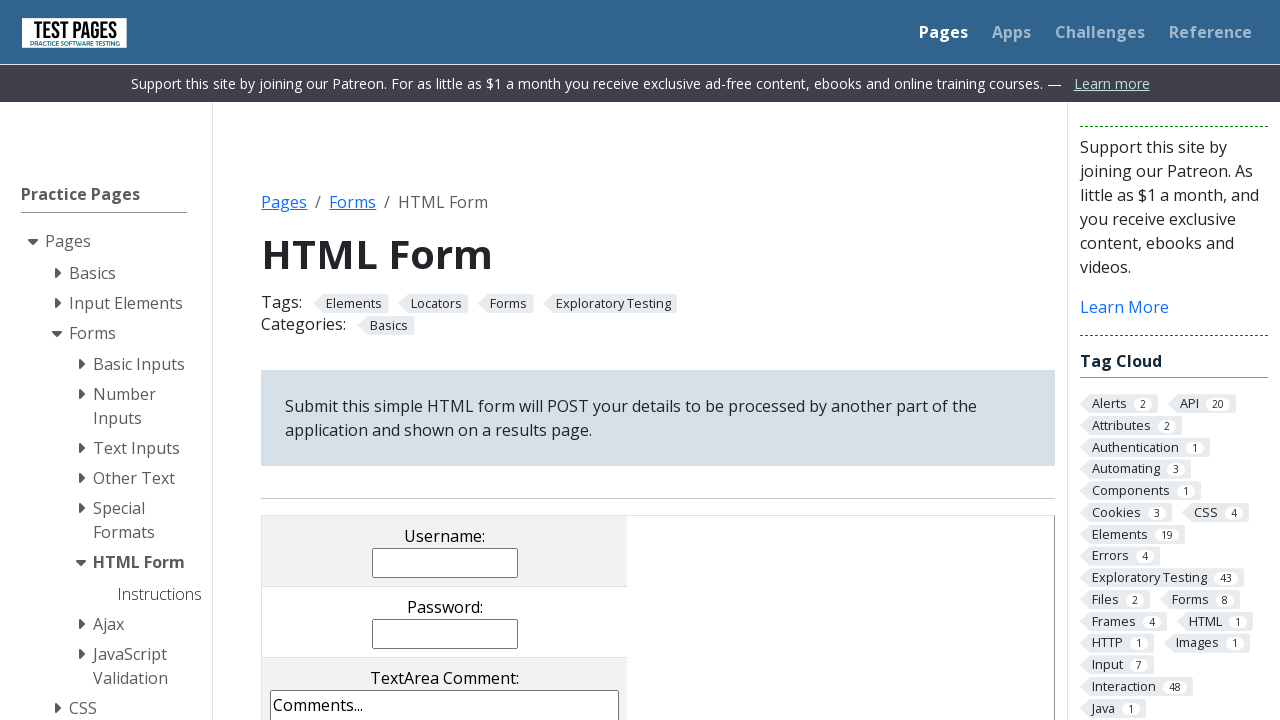

Verified submitted username 'john_doe' matches expected value
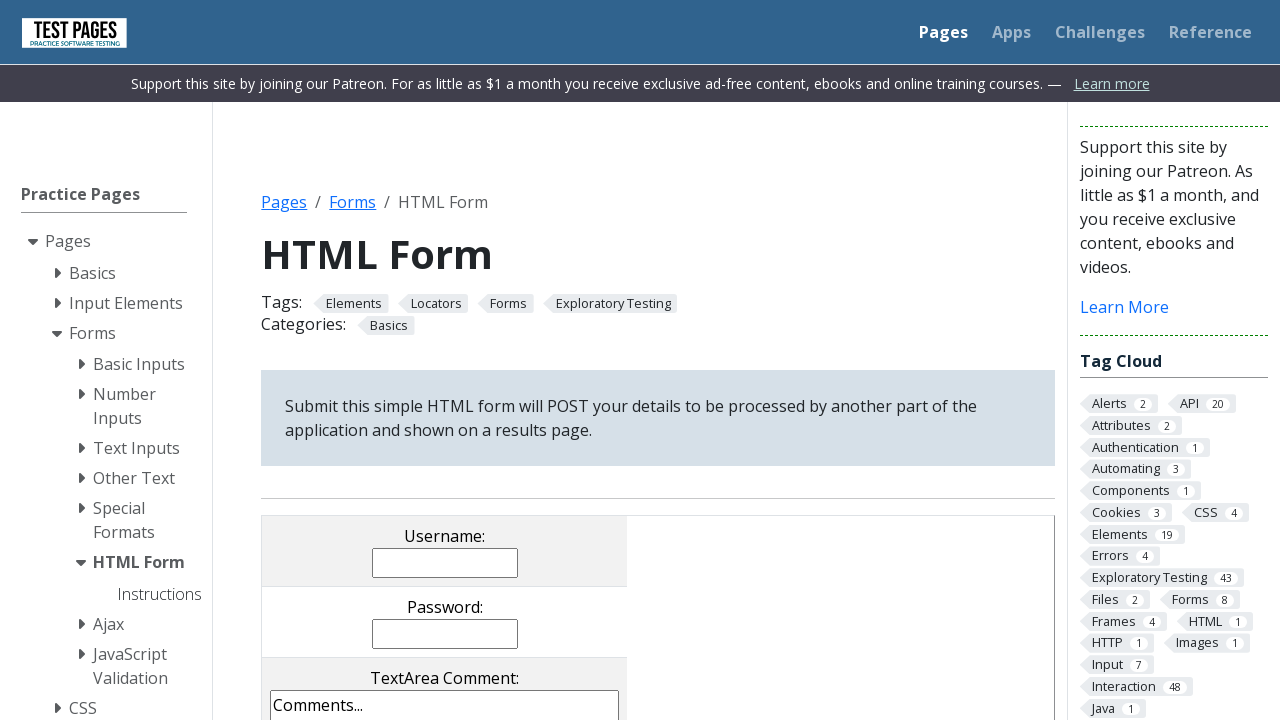

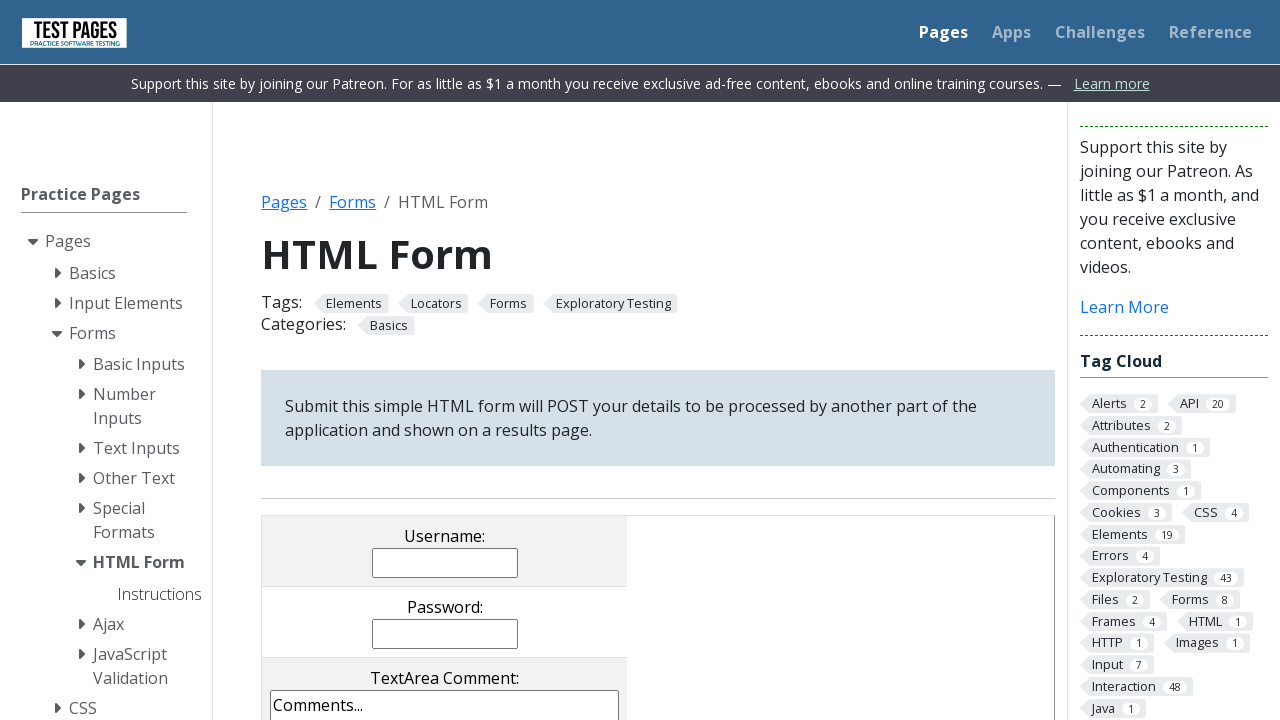